Tests adding todo items by creating two todos and verifying they appear in the list

Starting URL: https://demo.playwright.dev/todomvc

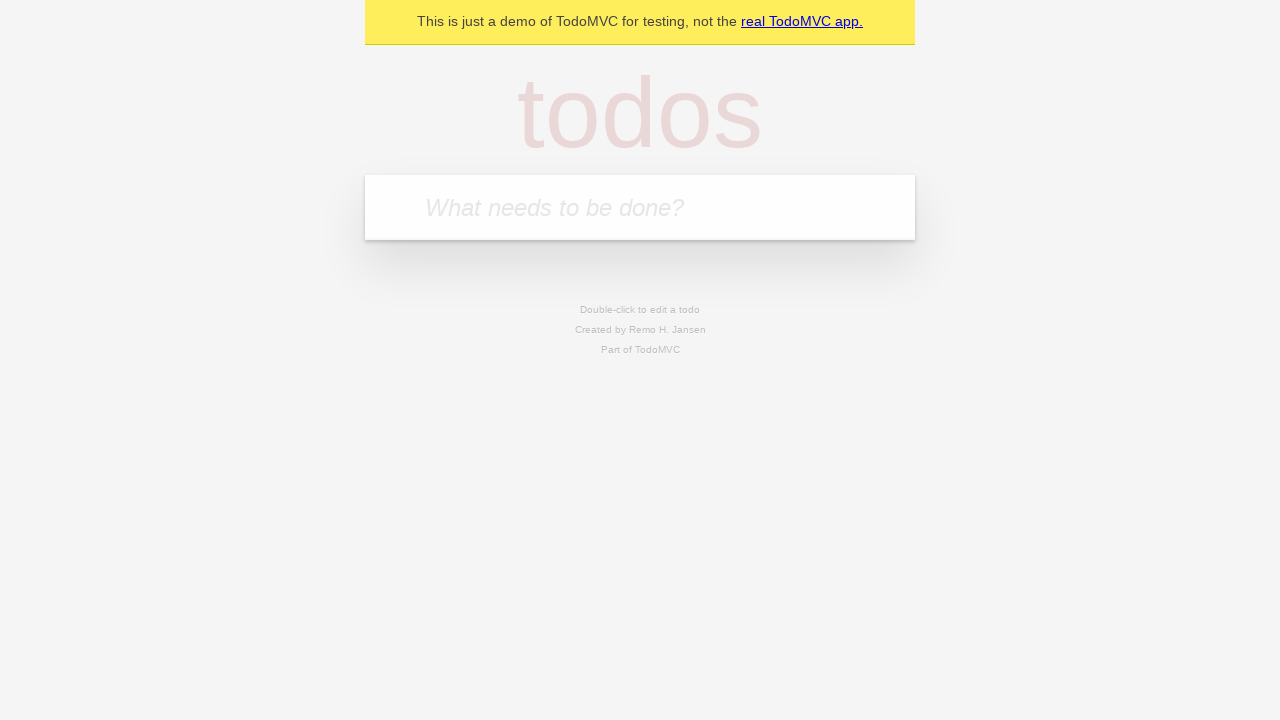

Located the todo input field
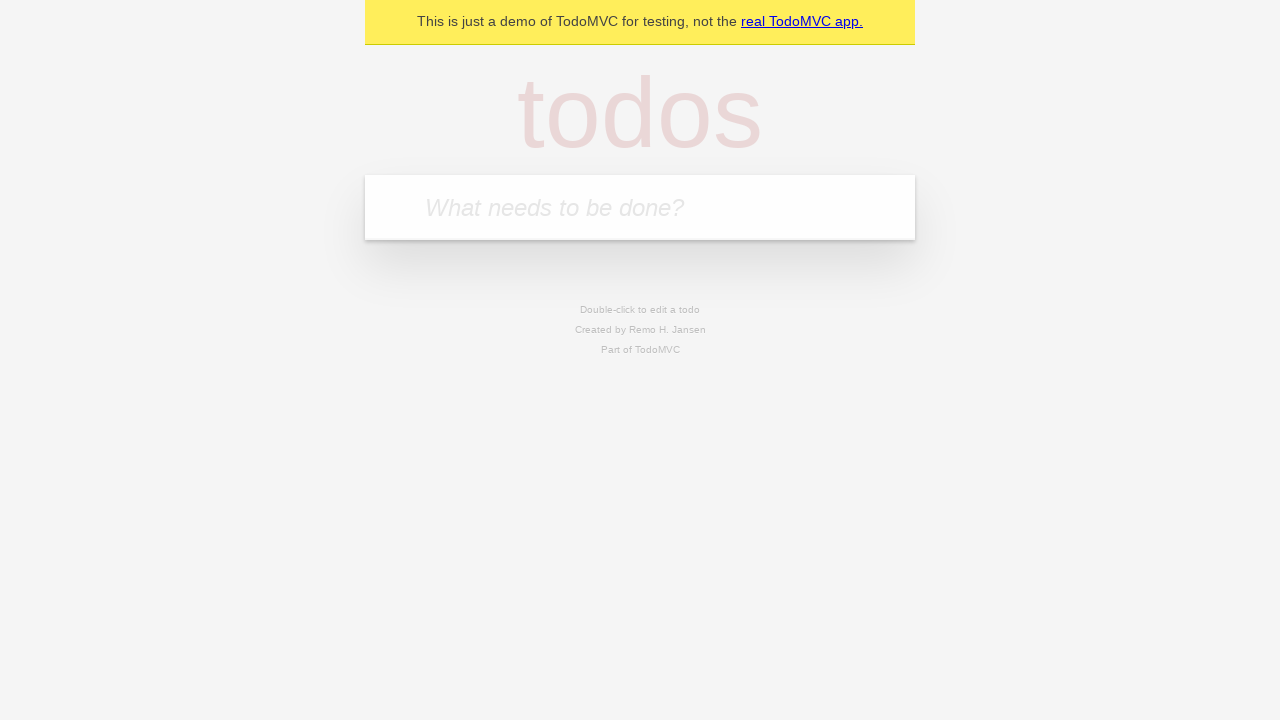

Filled first todo item with 'buy some cheese' on internal:attr=[placeholder="What needs to be done?"i]
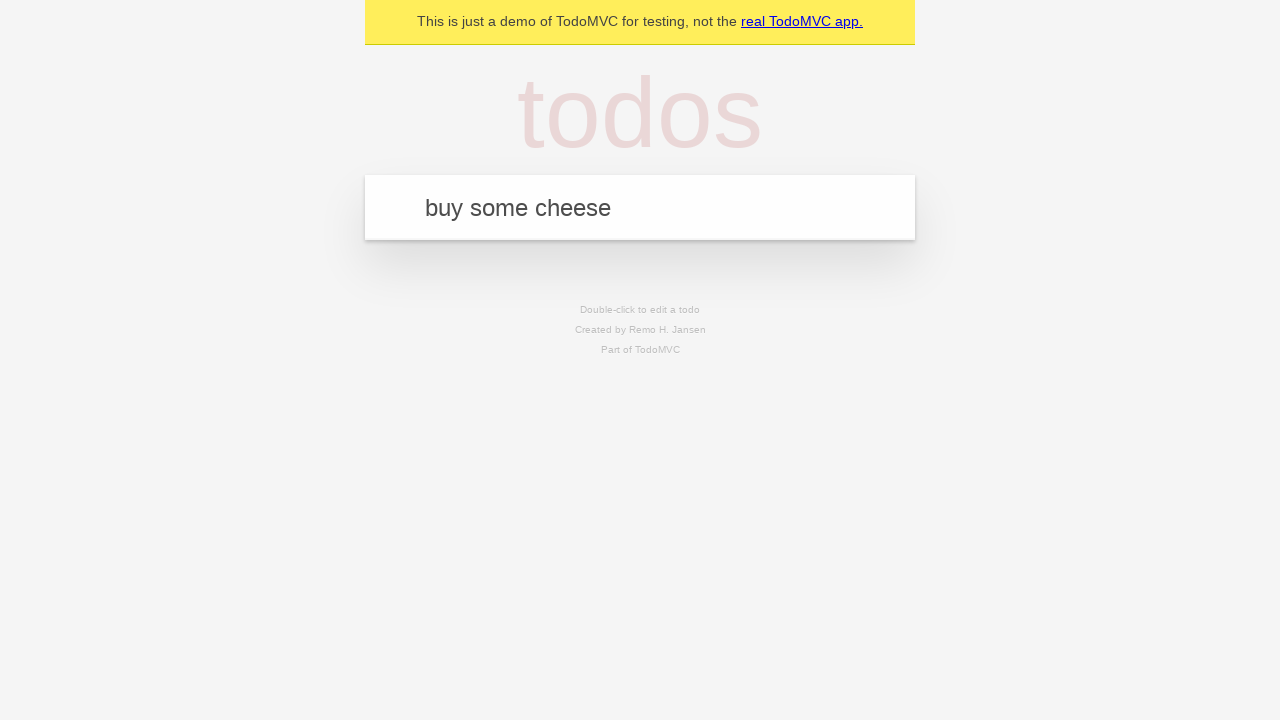

Pressed Enter to add first todo on internal:attr=[placeholder="What needs to be done?"i]
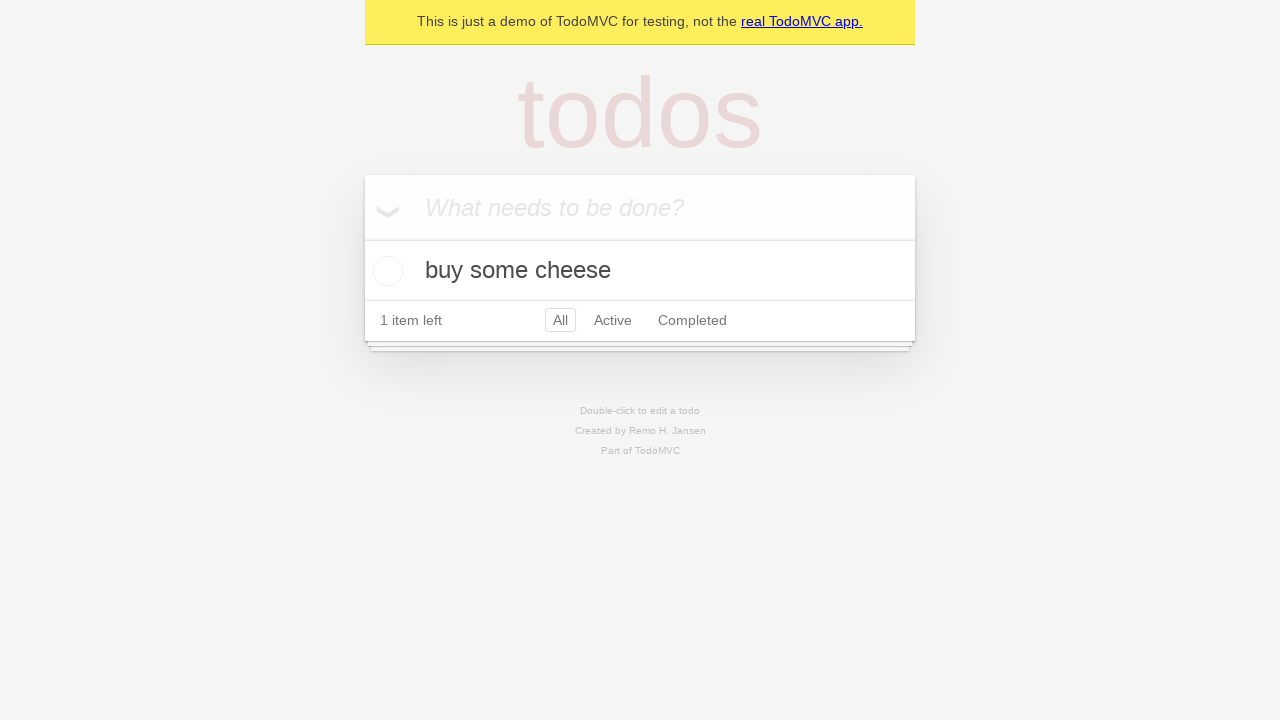

First todo item appeared in the list
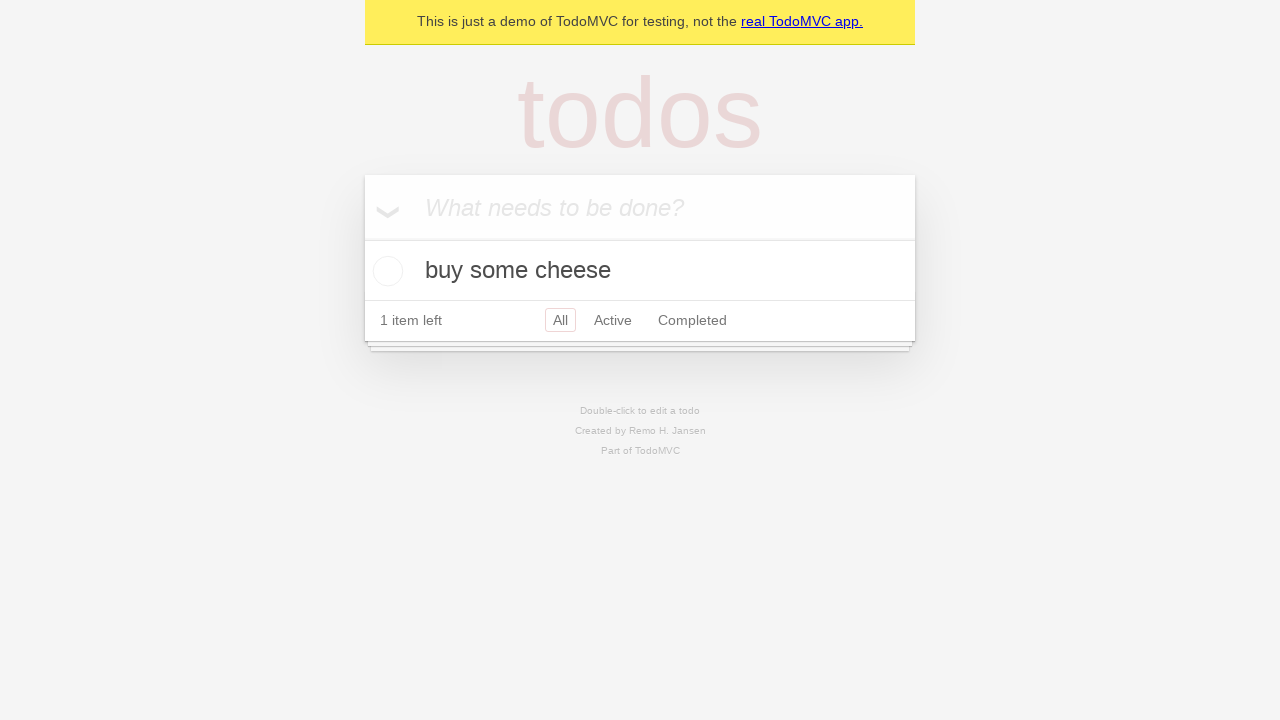

Filled second todo item with 'feed the cat' on internal:attr=[placeholder="What needs to be done?"i]
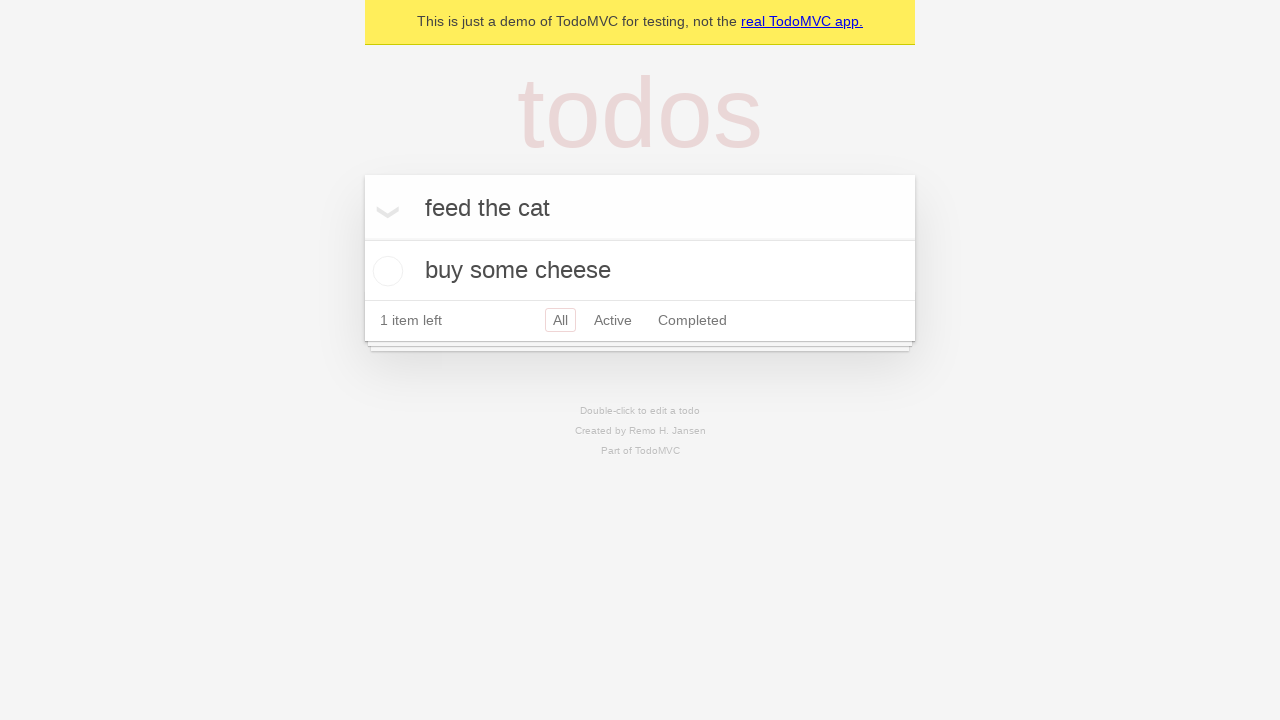

Pressed Enter to add second todo on internal:attr=[placeholder="What needs to be done?"i]
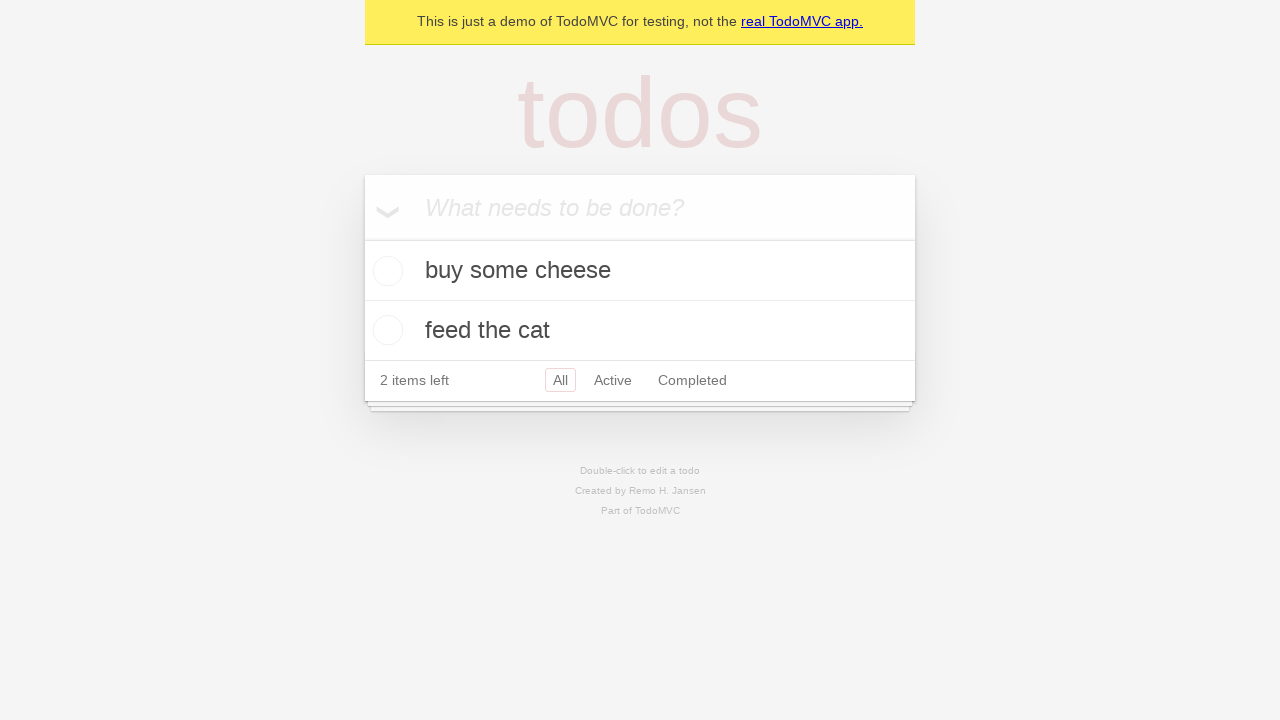

Both todo items are now visible in the list
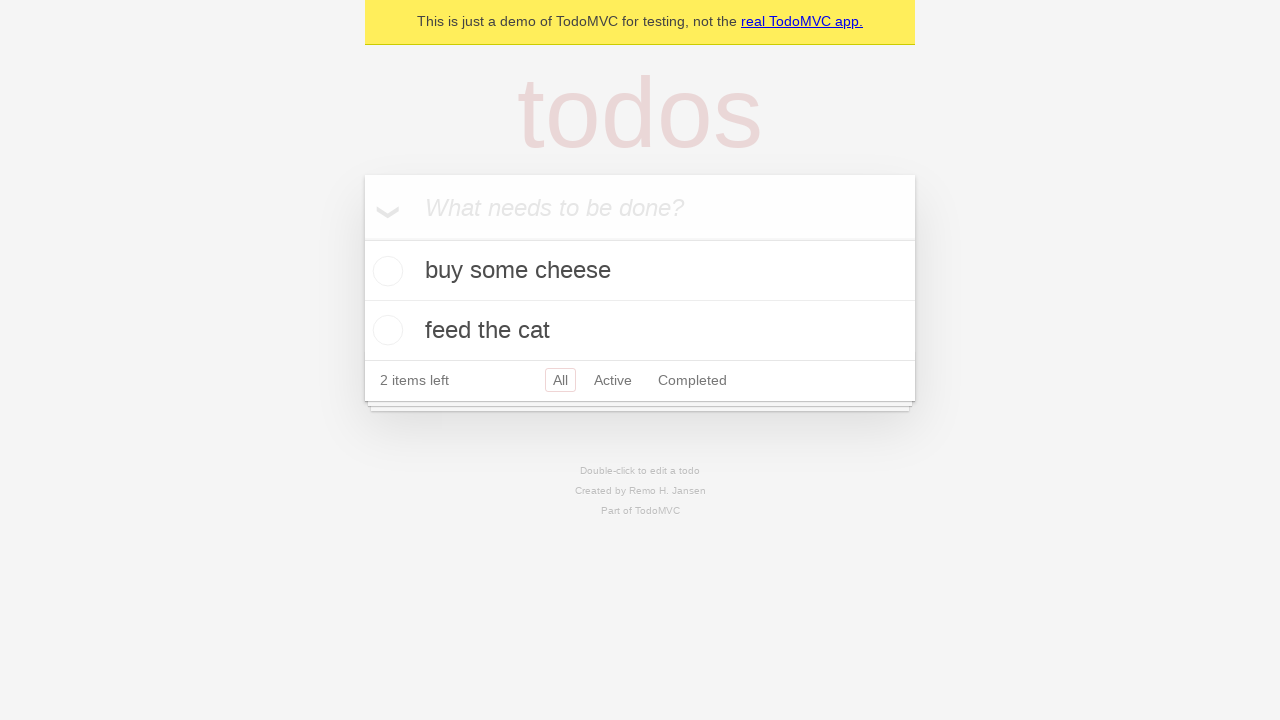

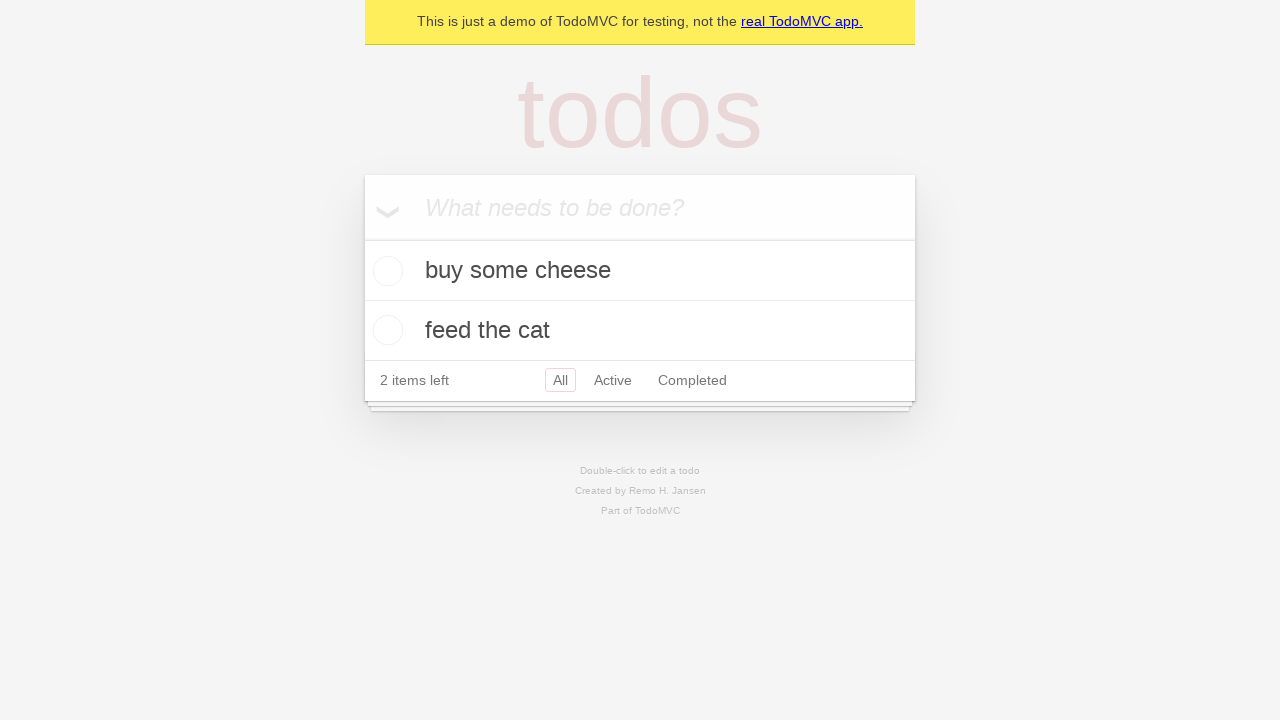